Navigates to the Impressum page and clicks on the paragraph element containing the email address to verify its presence.

Starting URL: https://www.99-bottles-of-beer.net/

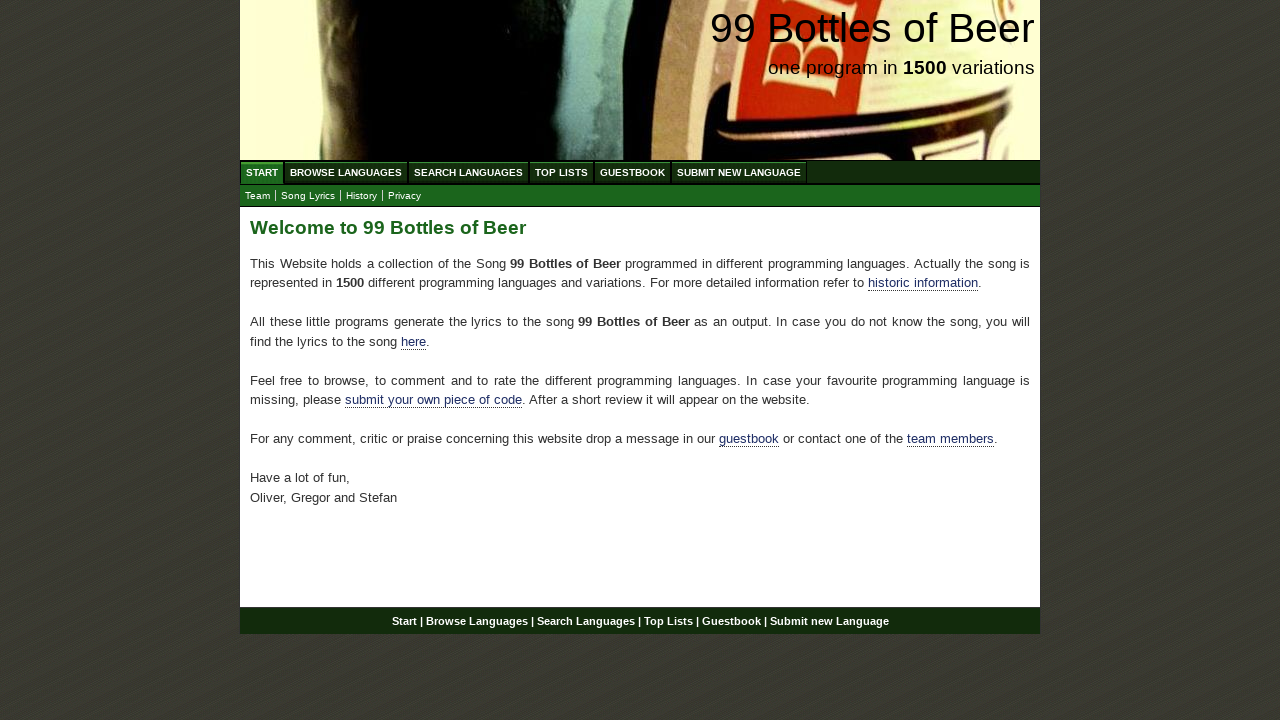

Clicked on the Privacy/Impressum link in submenu at (404, 196) on xpath=//ul[@id='submenu']/li/a[@href='impressum.html']
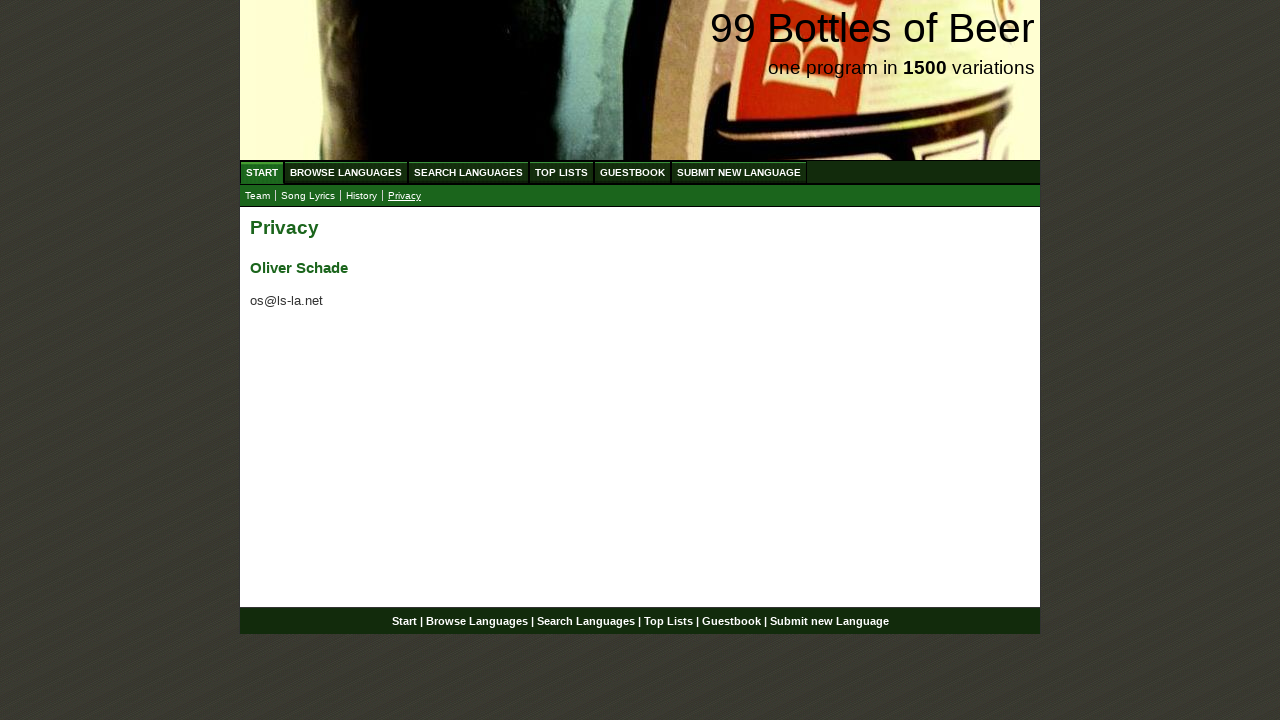

Waited for paragraph element to load on Impressum page
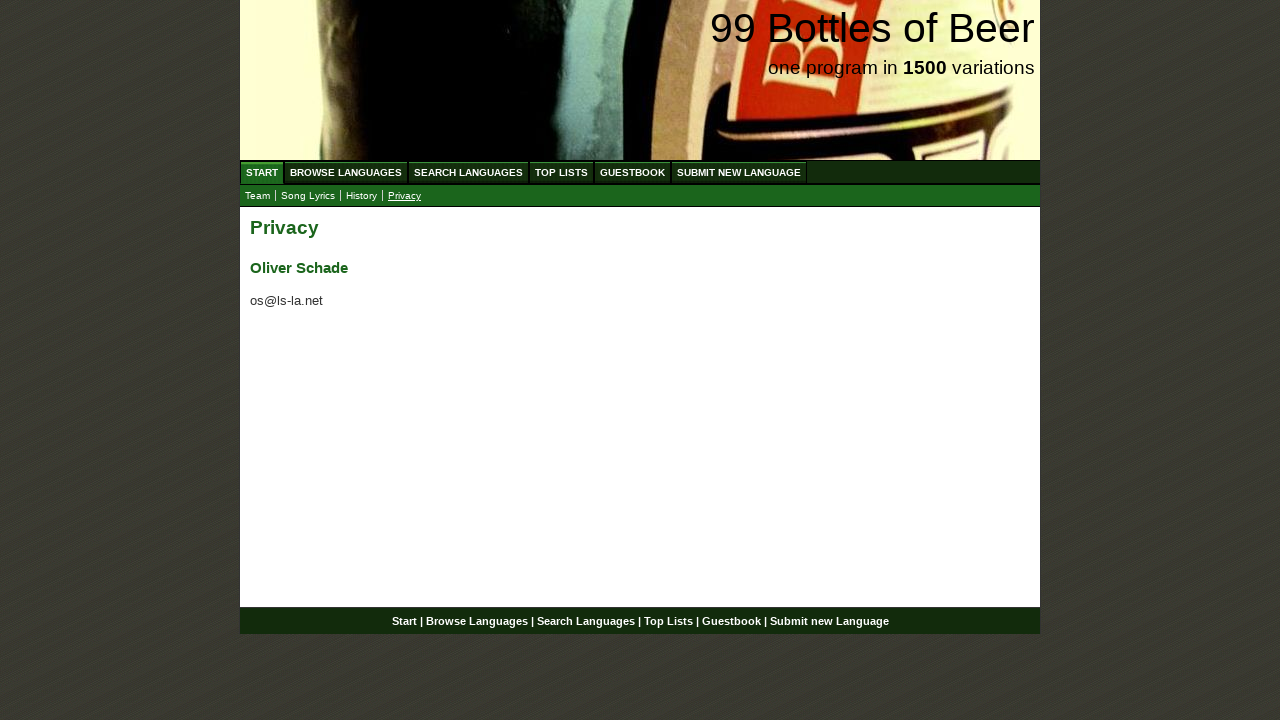

Clicked on paragraph element containing email address at (640, 306) on xpath=//div[@id='main']/p
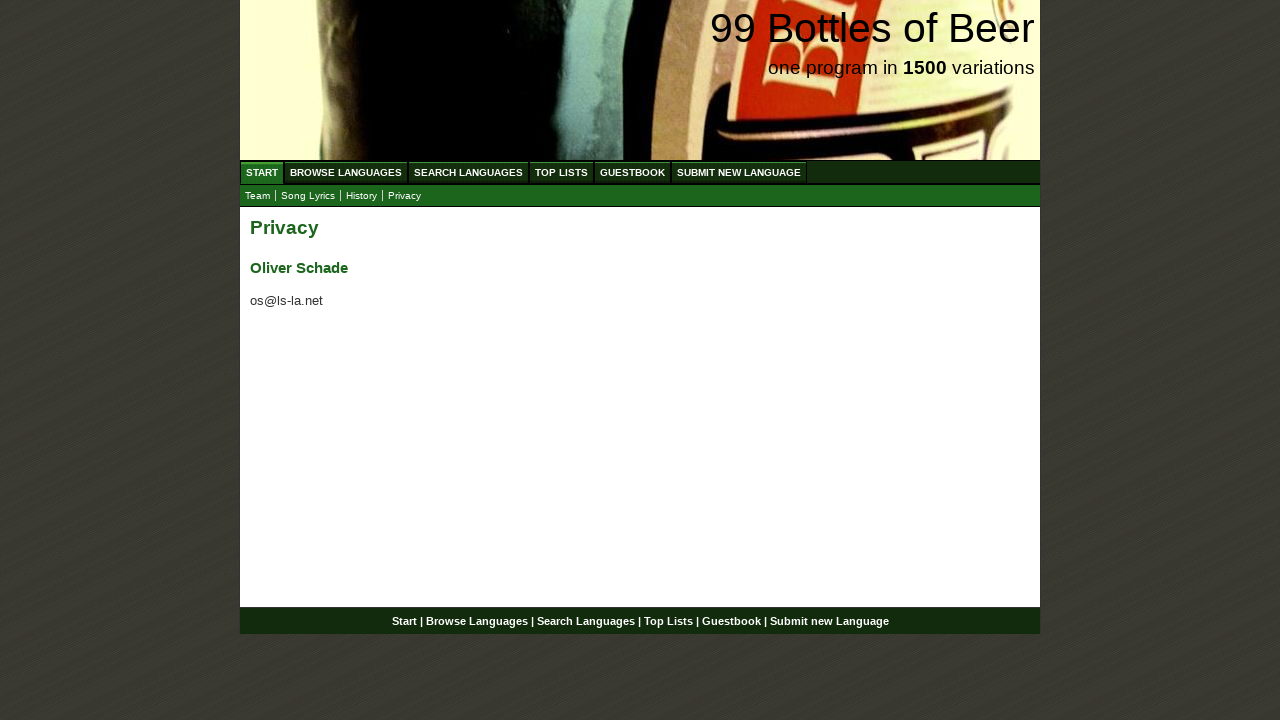

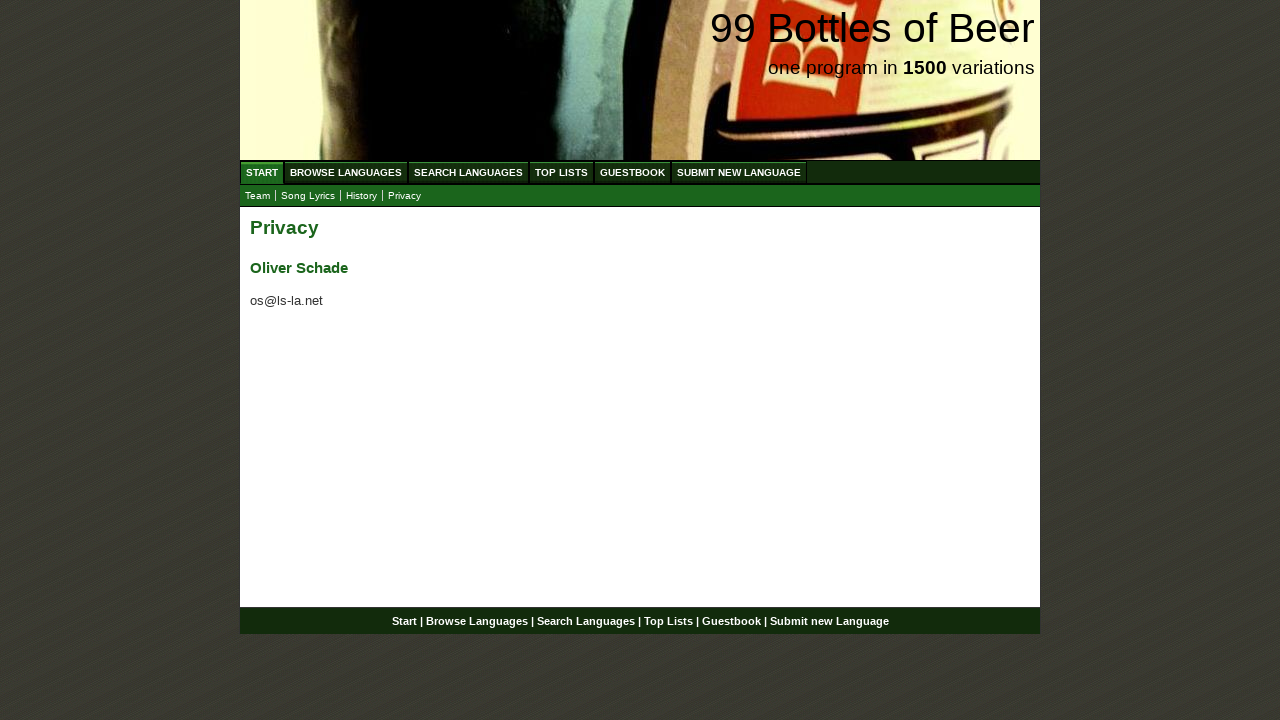